Tests iframe switching functionality by navigating to W3Schools tryit editor, switching to the result iframe, and clicking a button inside it

Starting URL: https://www.w3schools.com/js/tryit.asp?filename=tryjs_myfirst

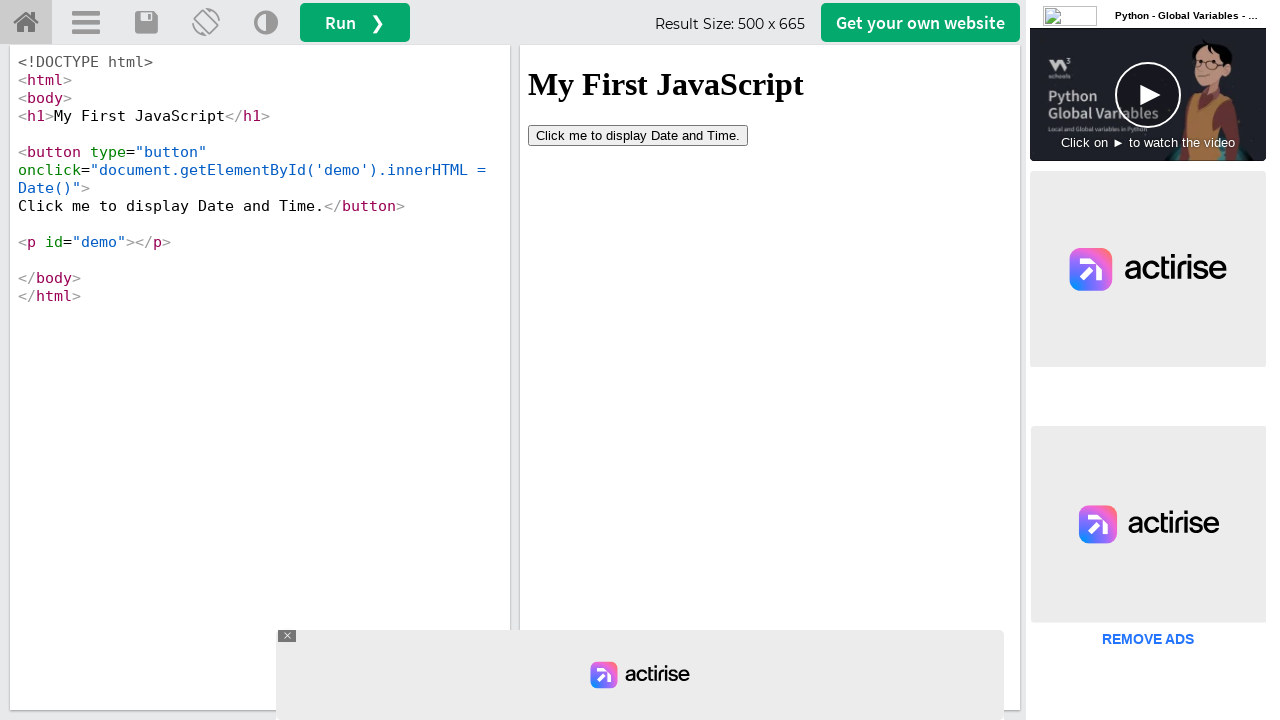

Located the result iframe
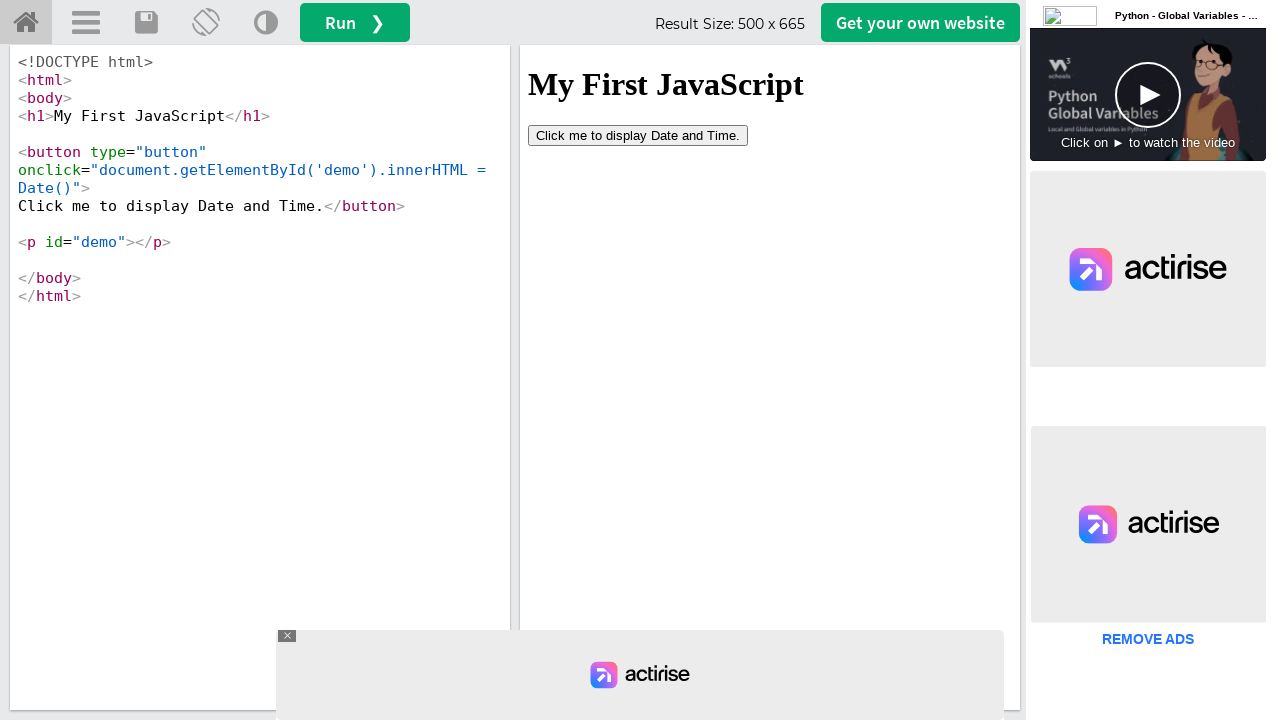

Clicked the 'Click me to' button inside the result iframe at (638, 135) on iframe#iframeResult >> internal:control=enter-frame >> xpath=//button[contains(t
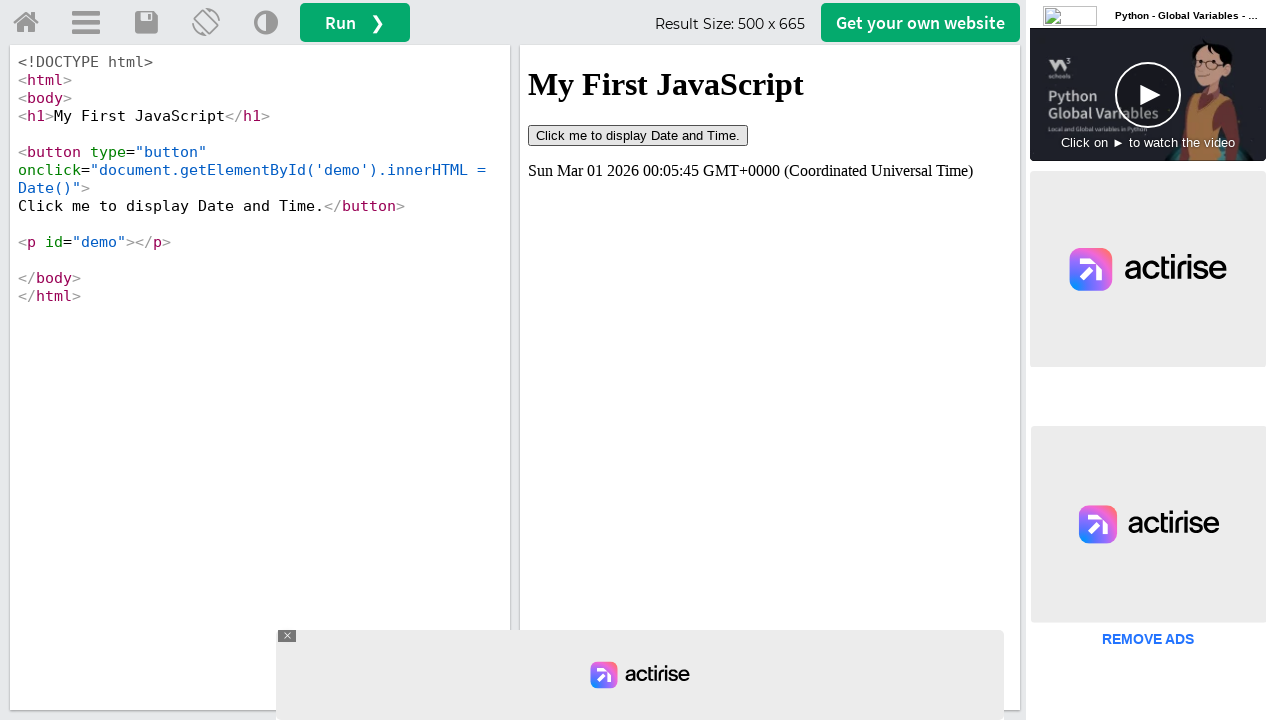

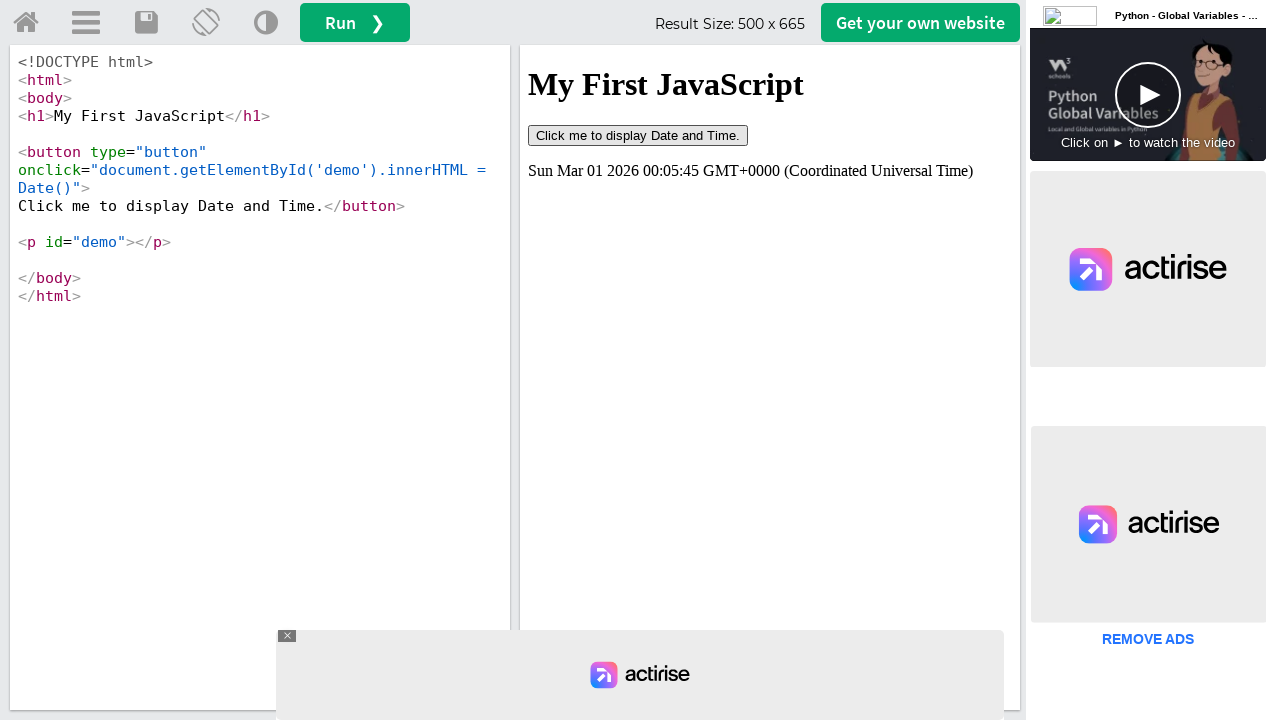